Verifies that the Typos page heading is visible and correct

Starting URL: https://the-internet.herokuapp.com/typos

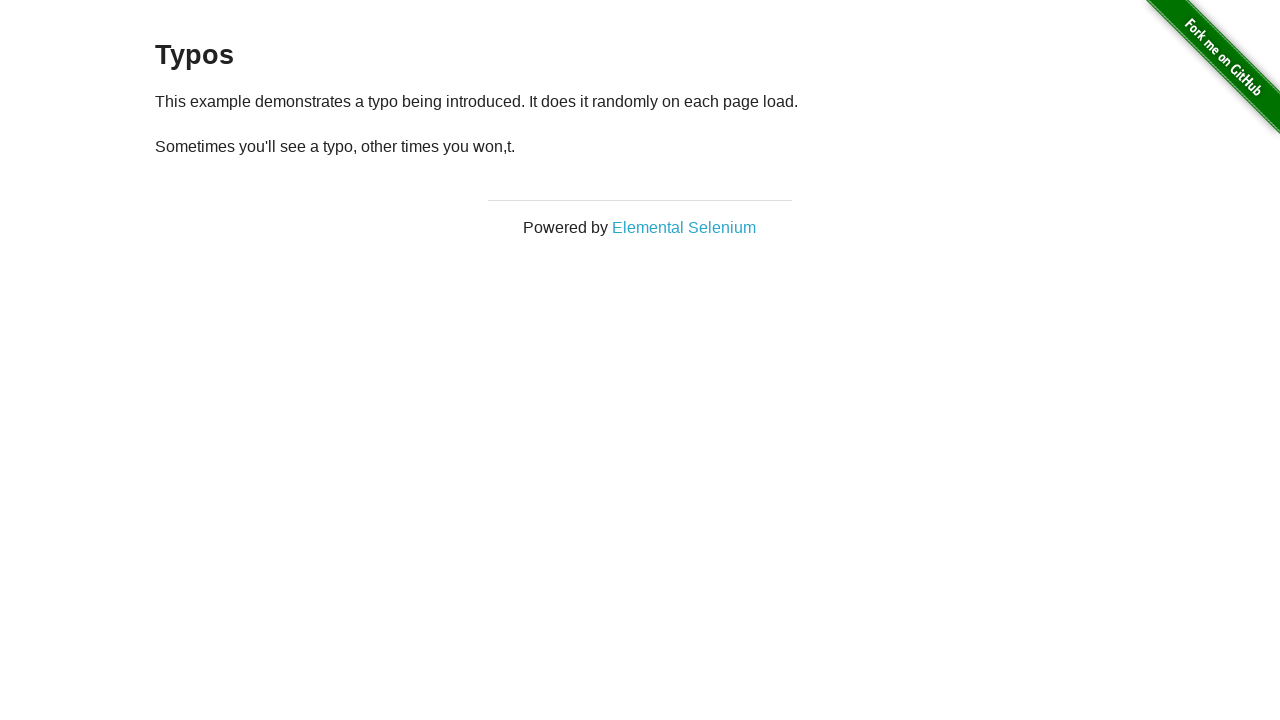

Navigated to Typos page
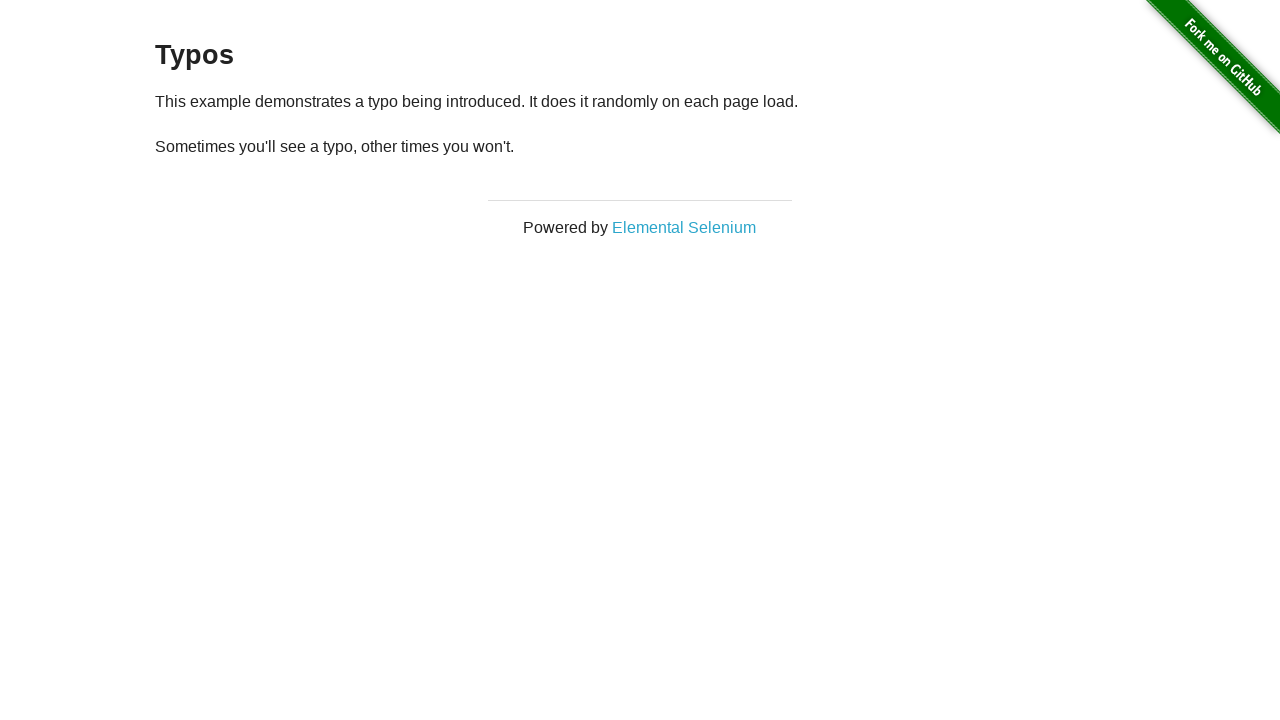

Located the h3 heading element
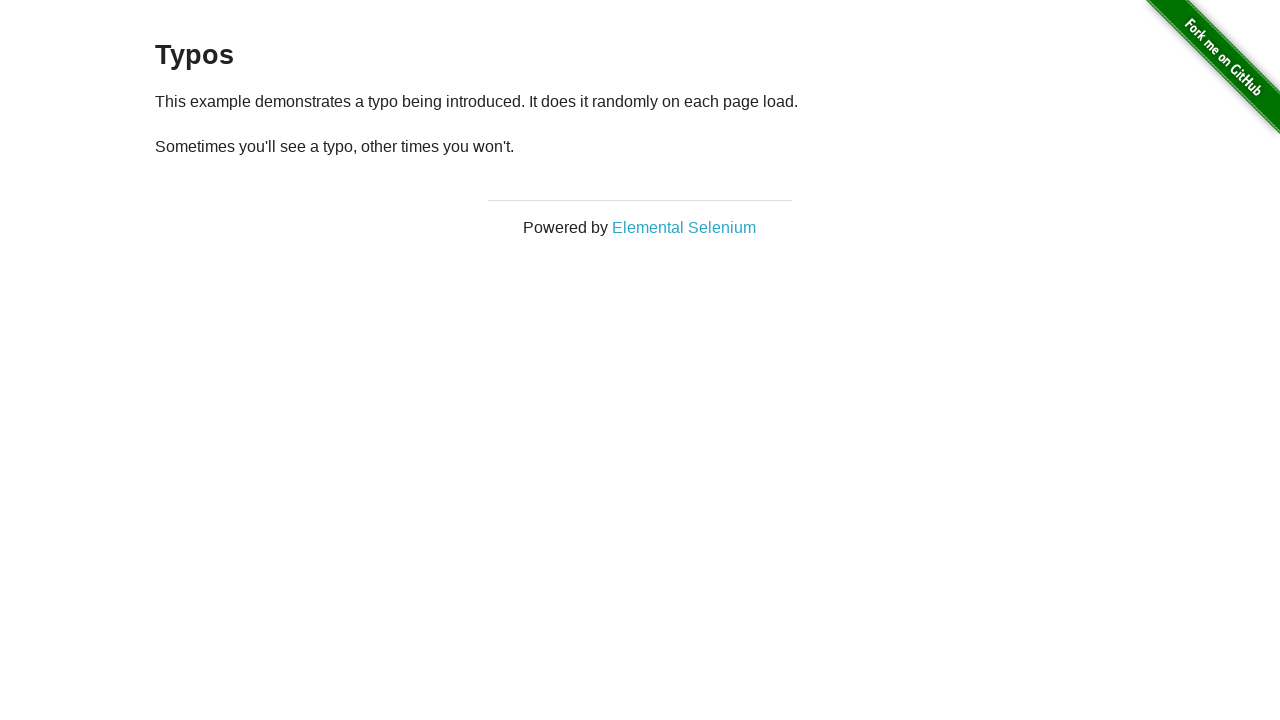

Verified that the heading text is 'Typos'
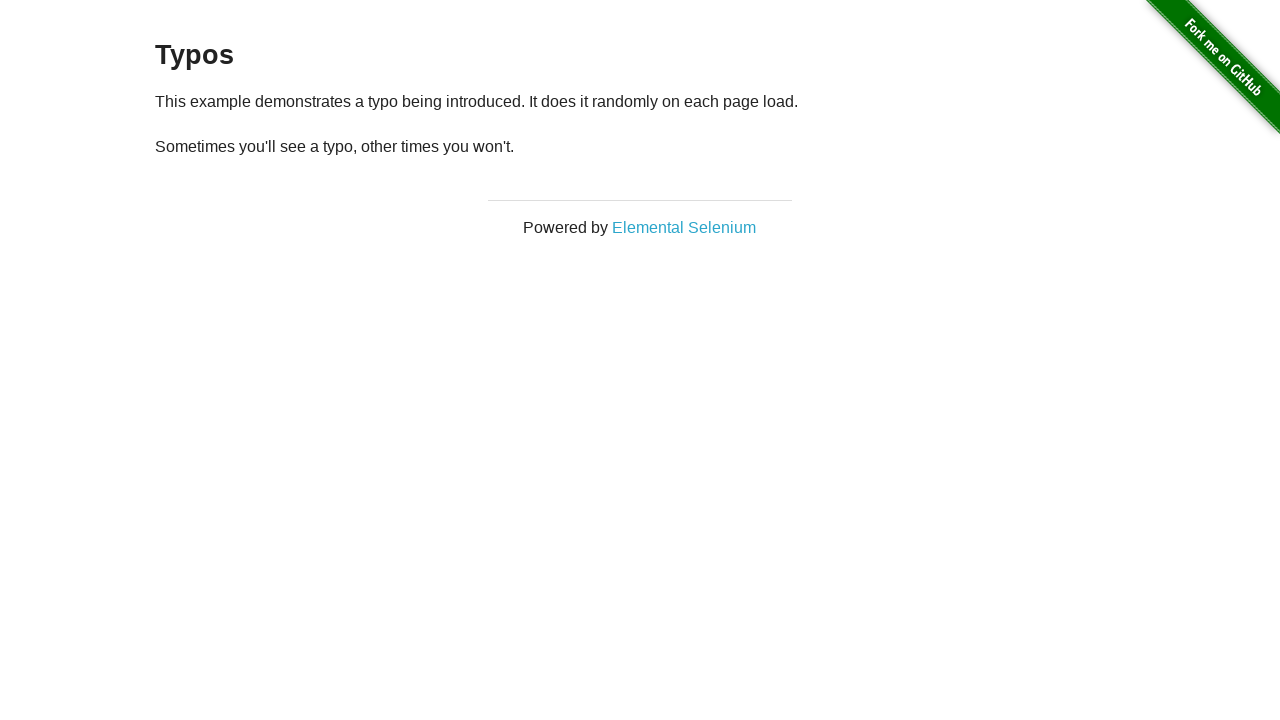

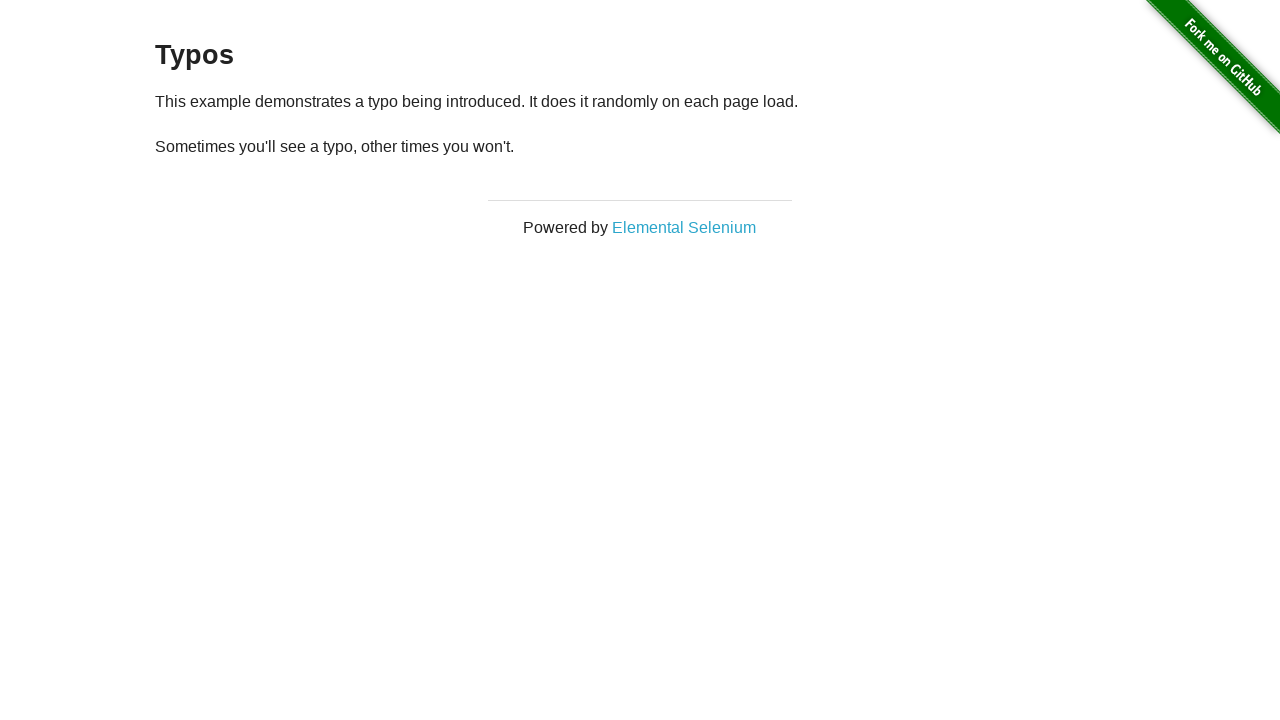